Tests handling simple JavaScript alert by accepting it

Starting URL: https://demoqa.com/alerts

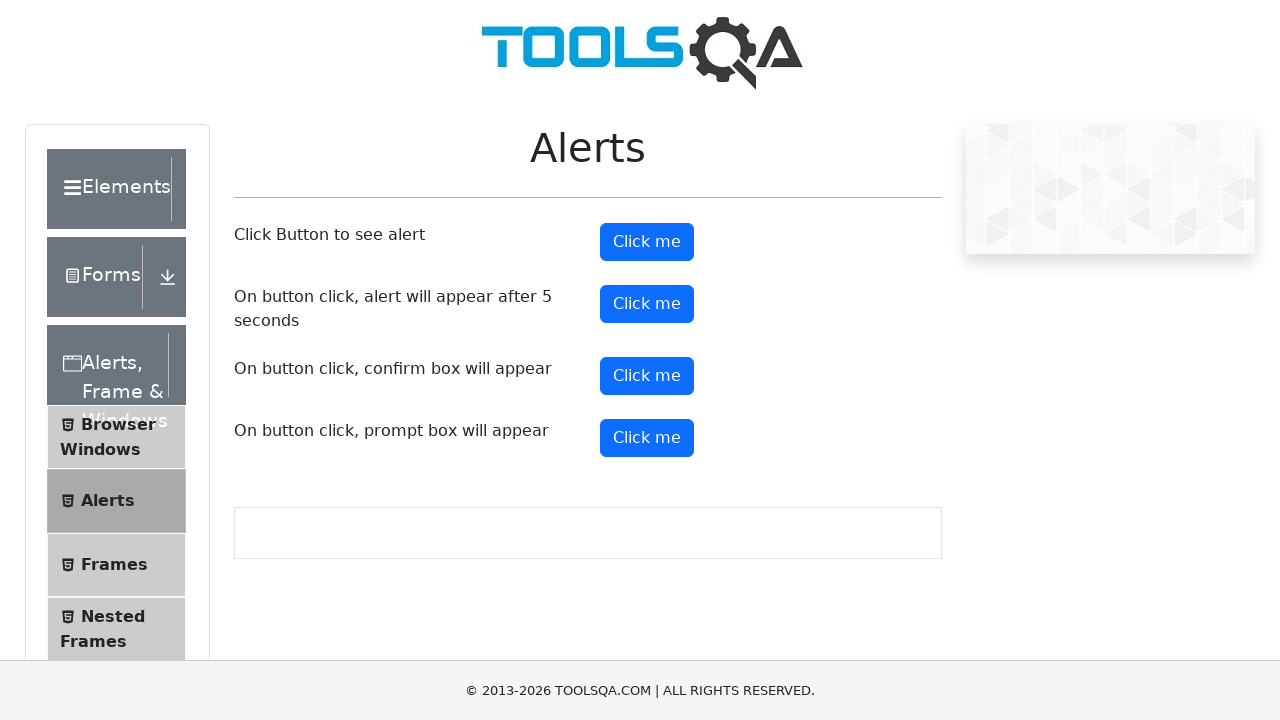

Set up dialog handler to accept alerts
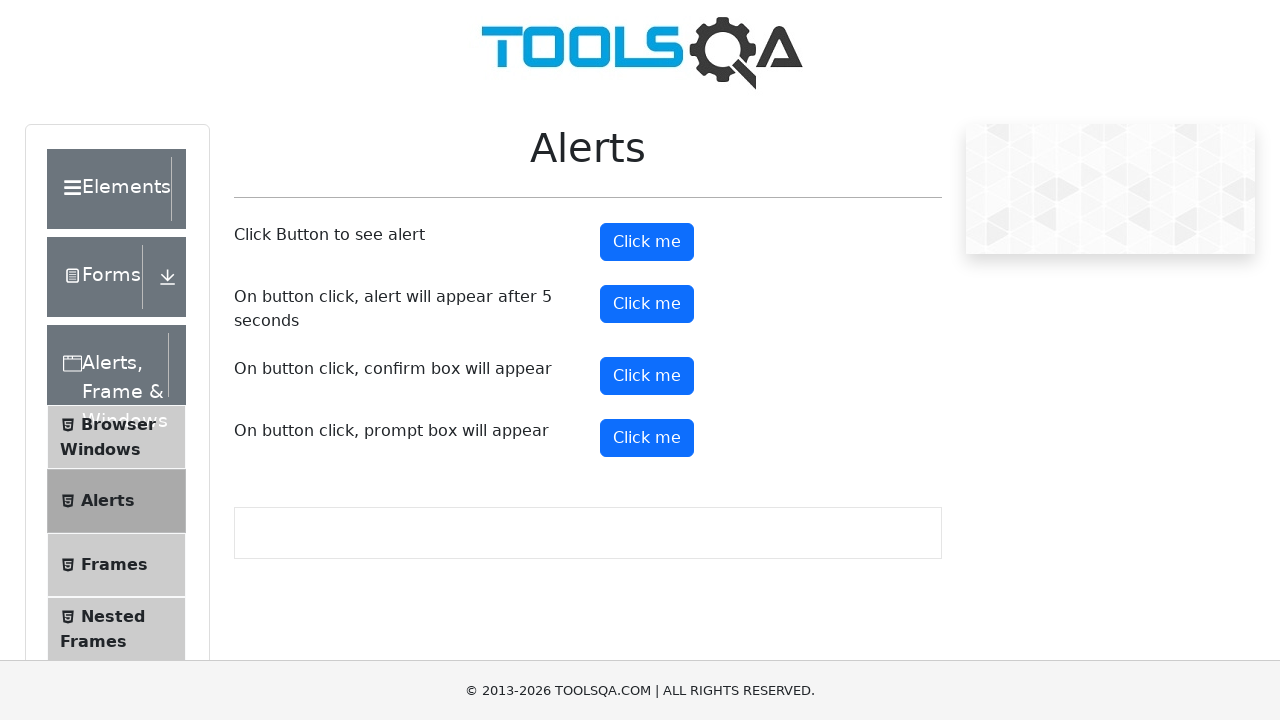

Clicked alert button to trigger simple JavaScript alert at (647, 242) on #alertButton
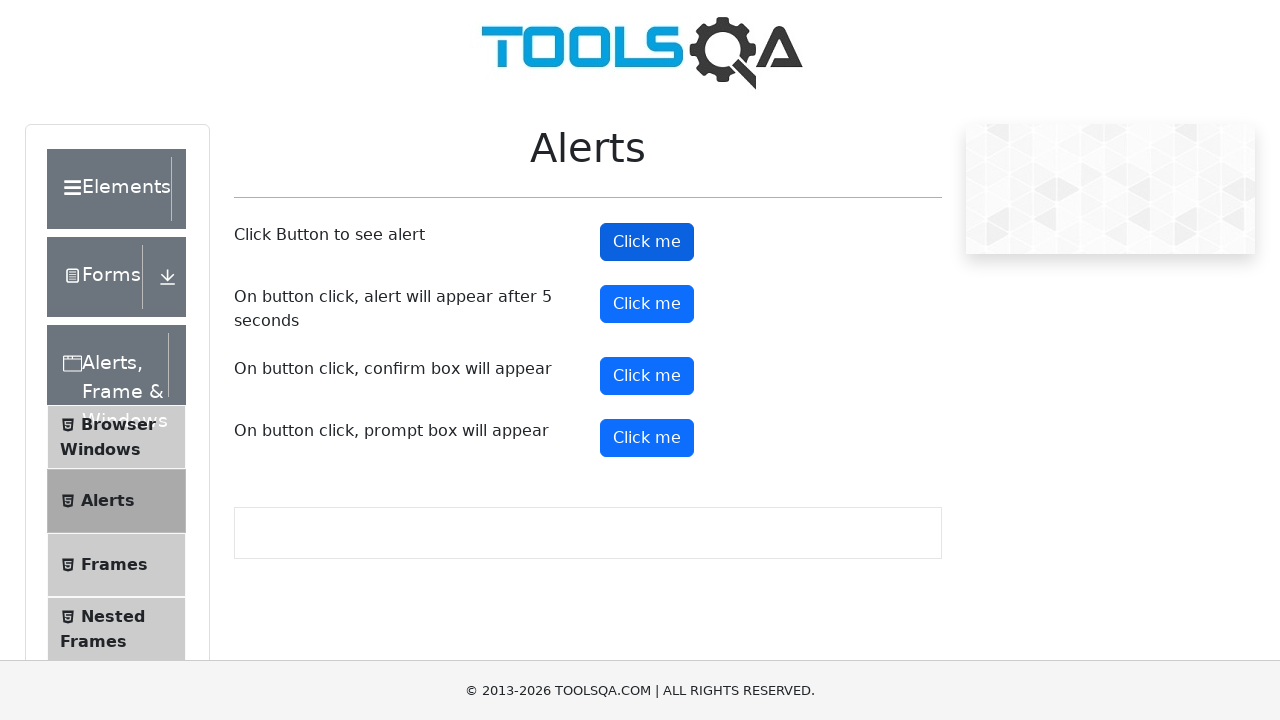

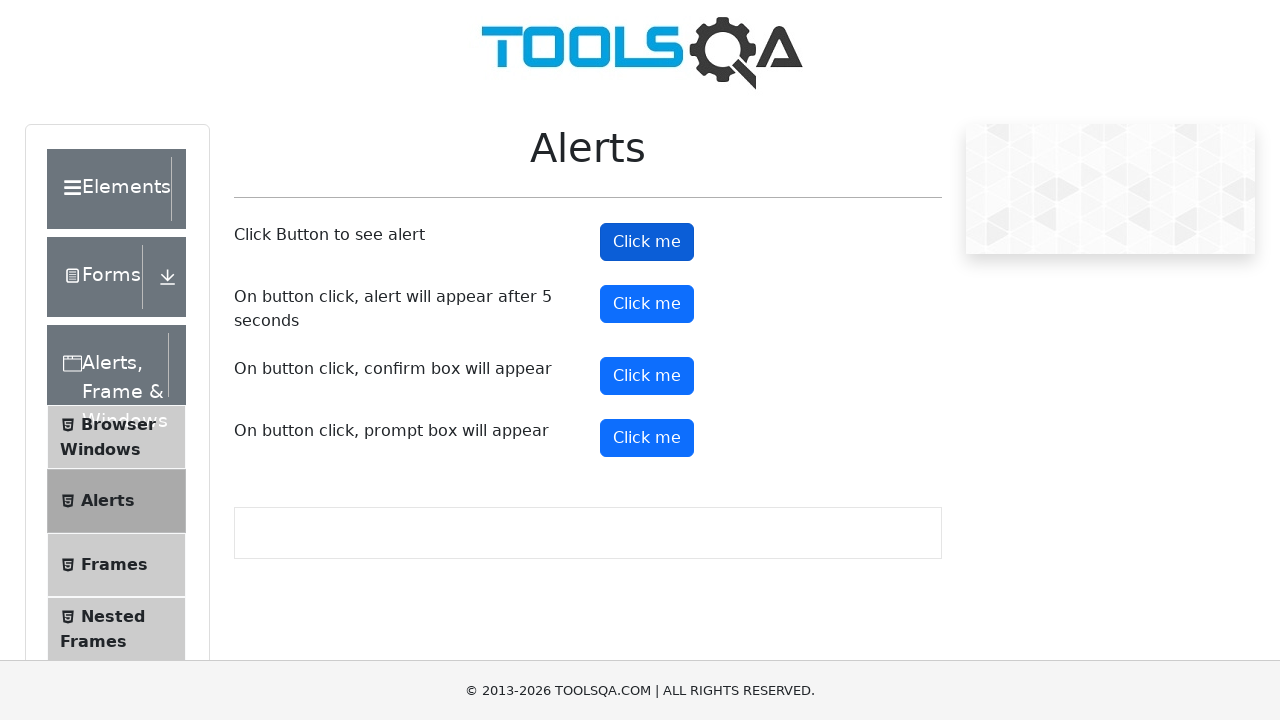